Tests filling out a practice form with first name, last name, email, phone number, and selecting a hobby checkbox

Starting URL: https://demoqa.com/automation-practice-form

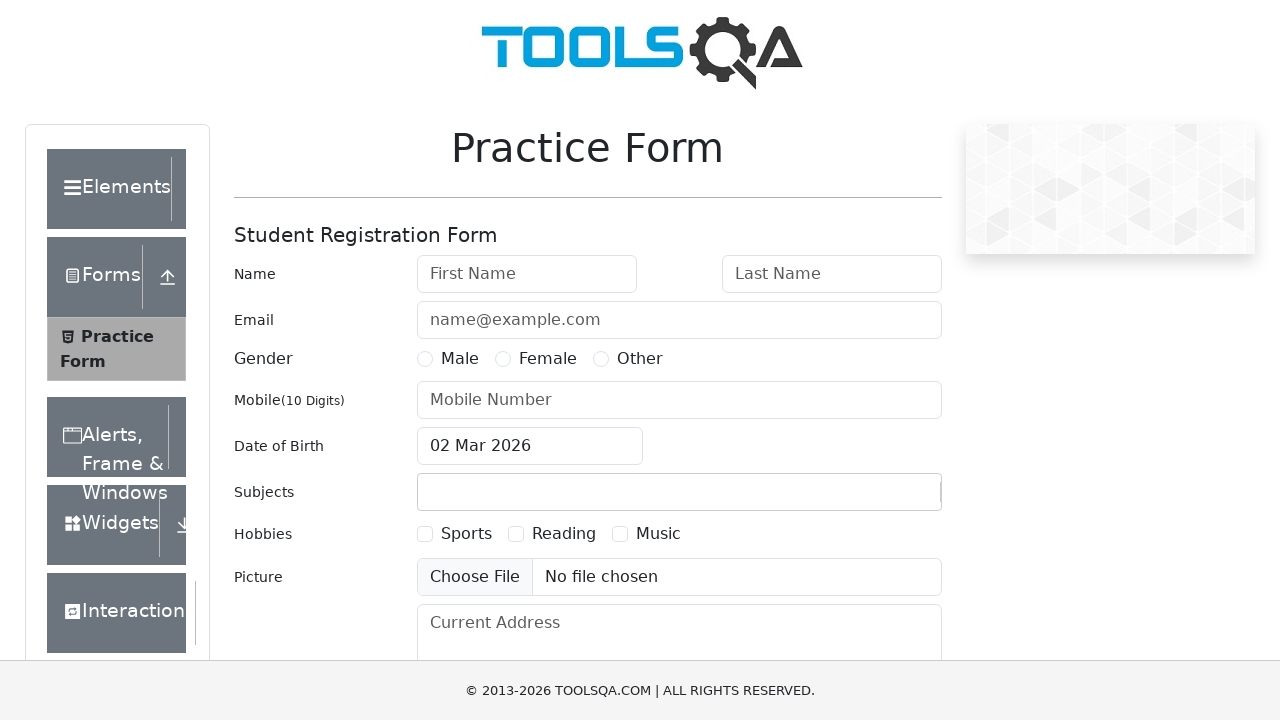

Filled first name field with 'Test1' on #firstName
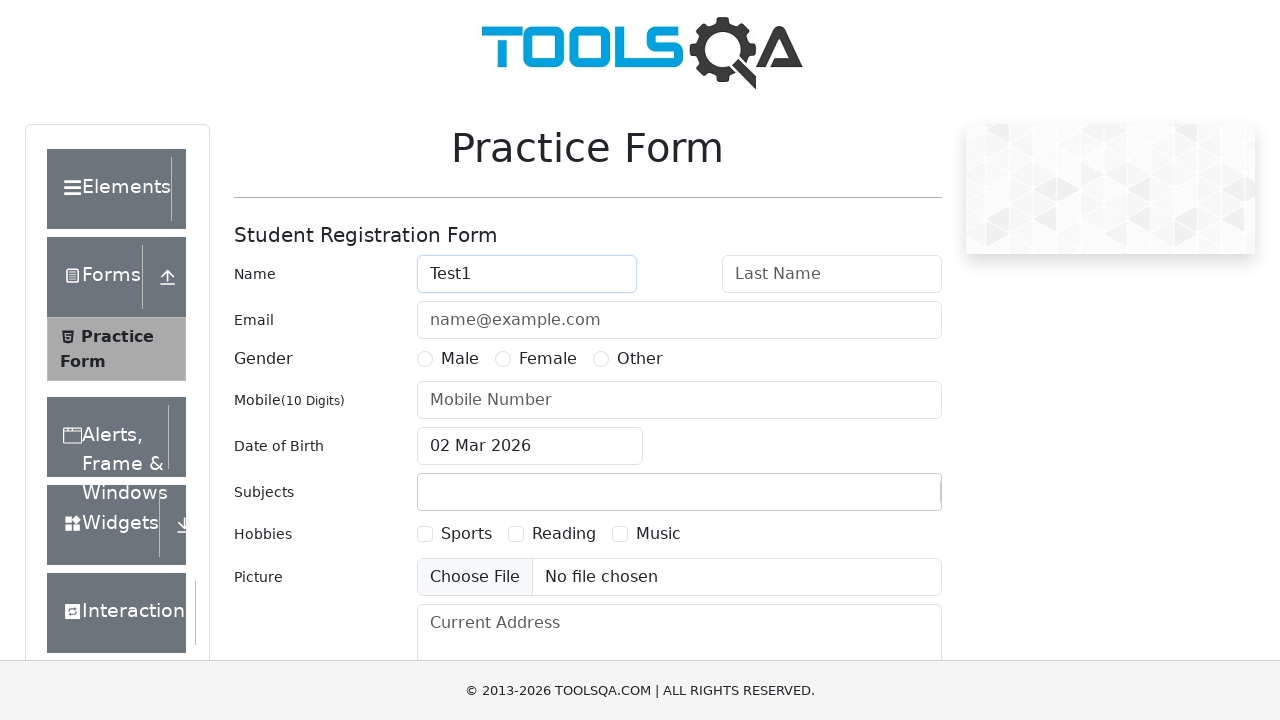

Filled last name field with 'Test2' on #lastName
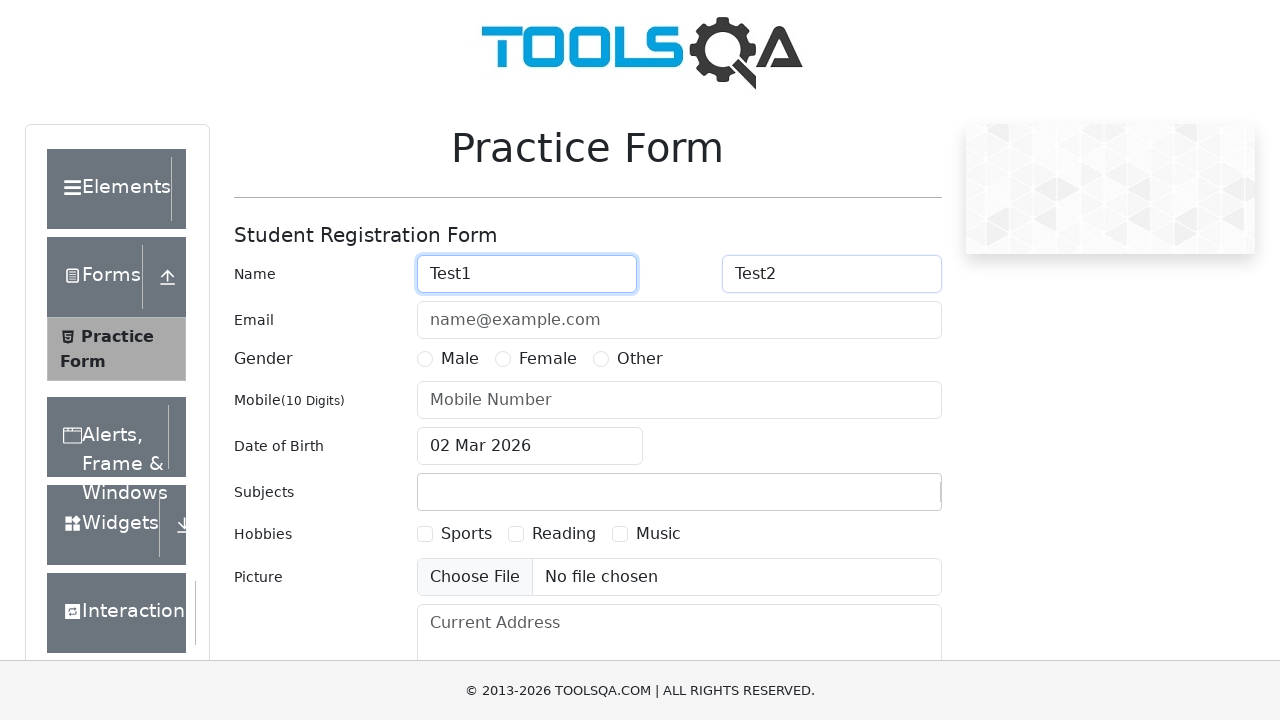

Filled email field with 'Test@mail.com' on #userEmail
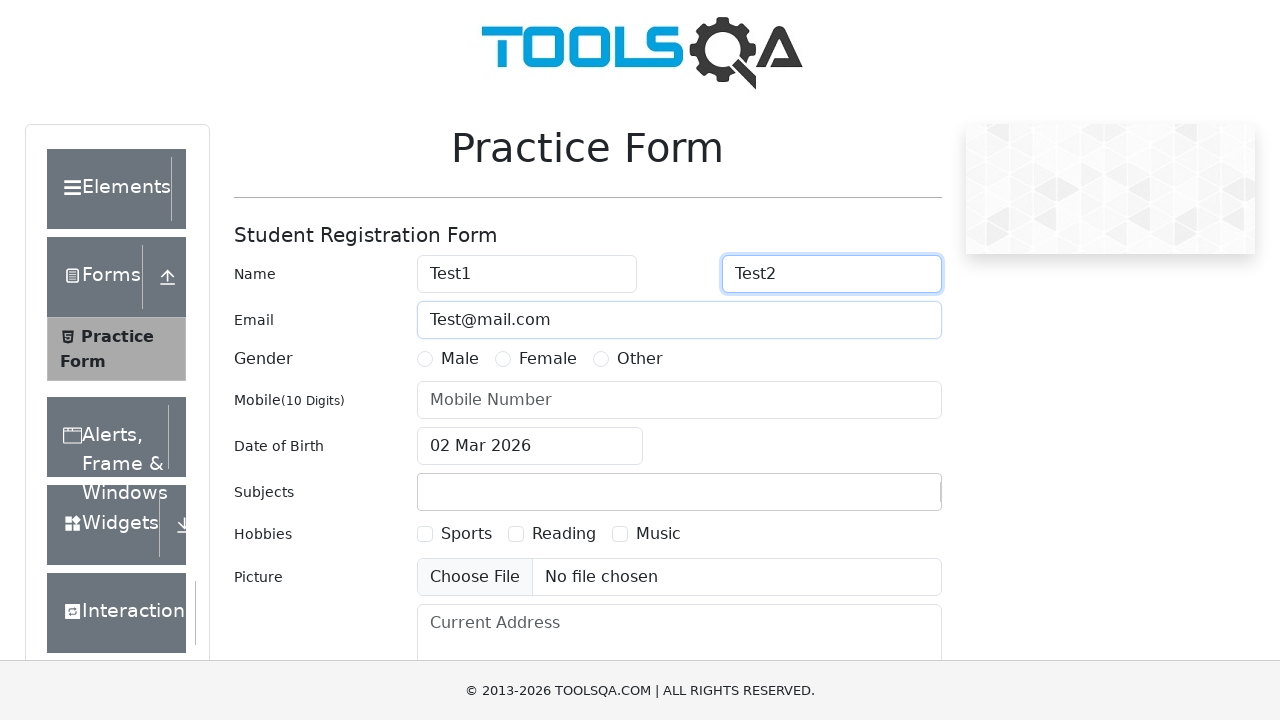

Filled phone number field with '+795551144' on #userNumber
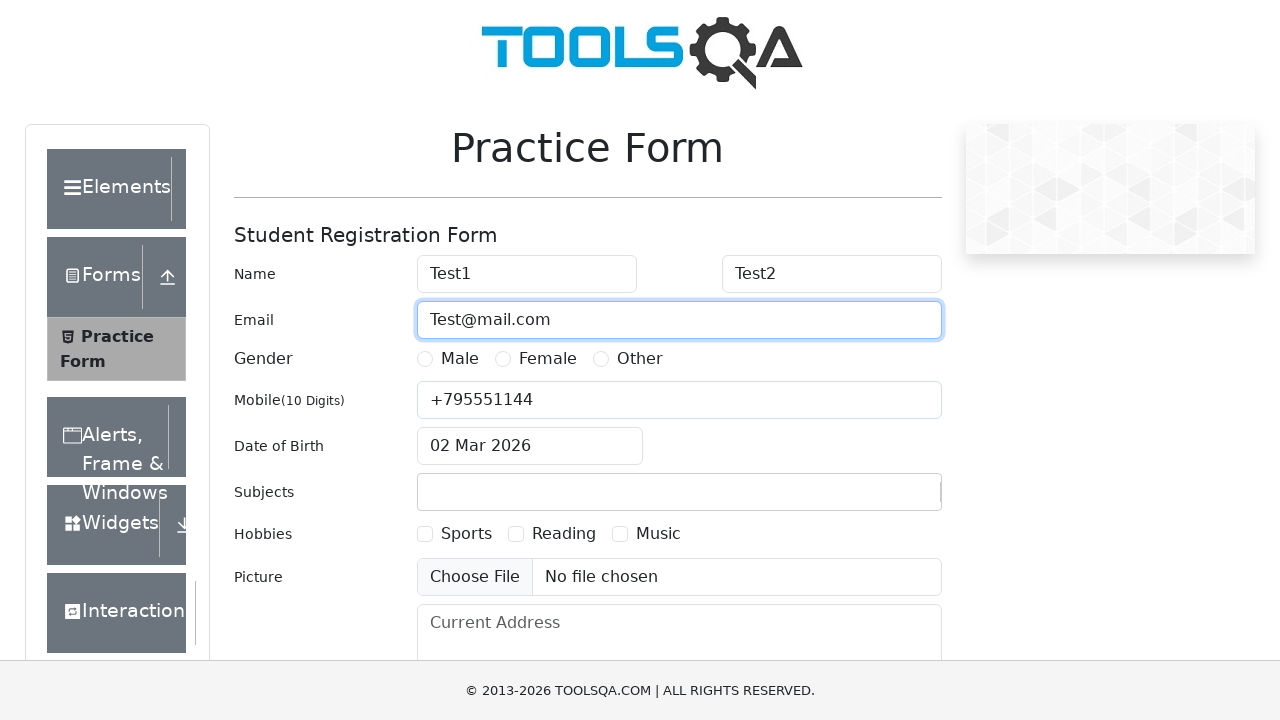

Selected Music hobby checkbox at (658, 534) on label[for='hobbies-checkbox-3']
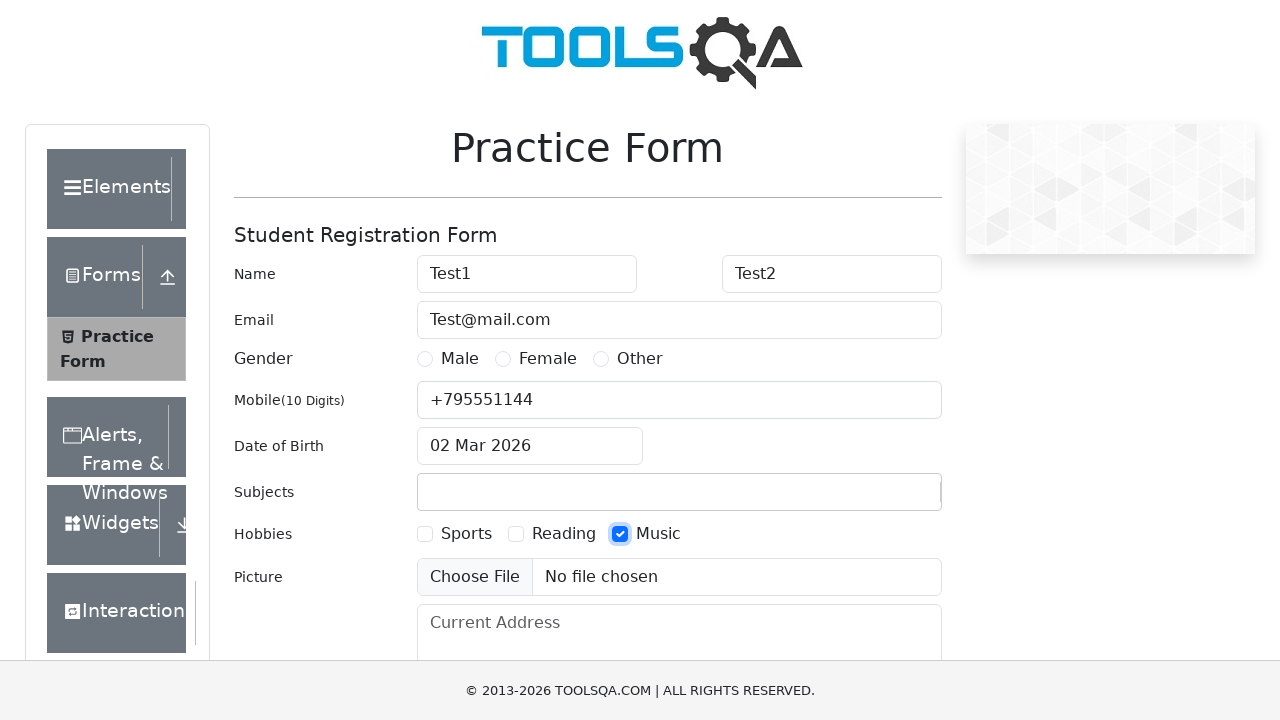

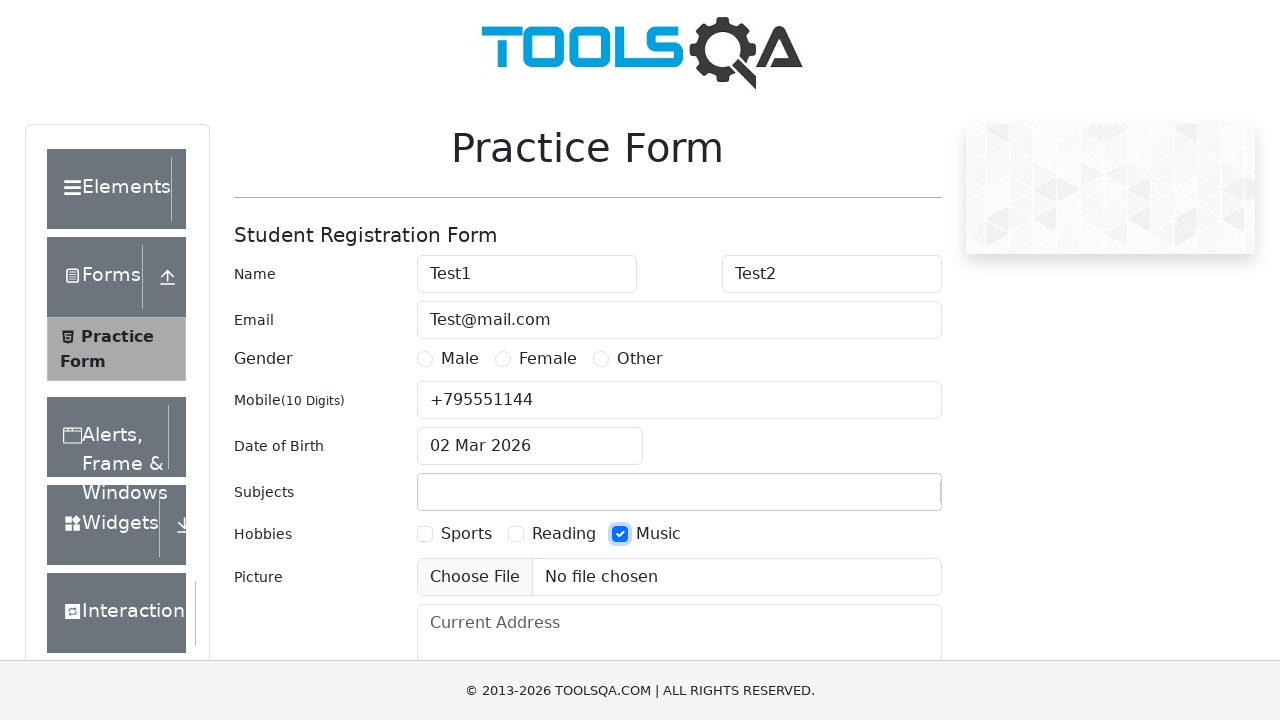